Tests waiting for a dynamically appearing element and clicking it using explicit wait

Starting URL: https://demoqa.com/dynamic-properties

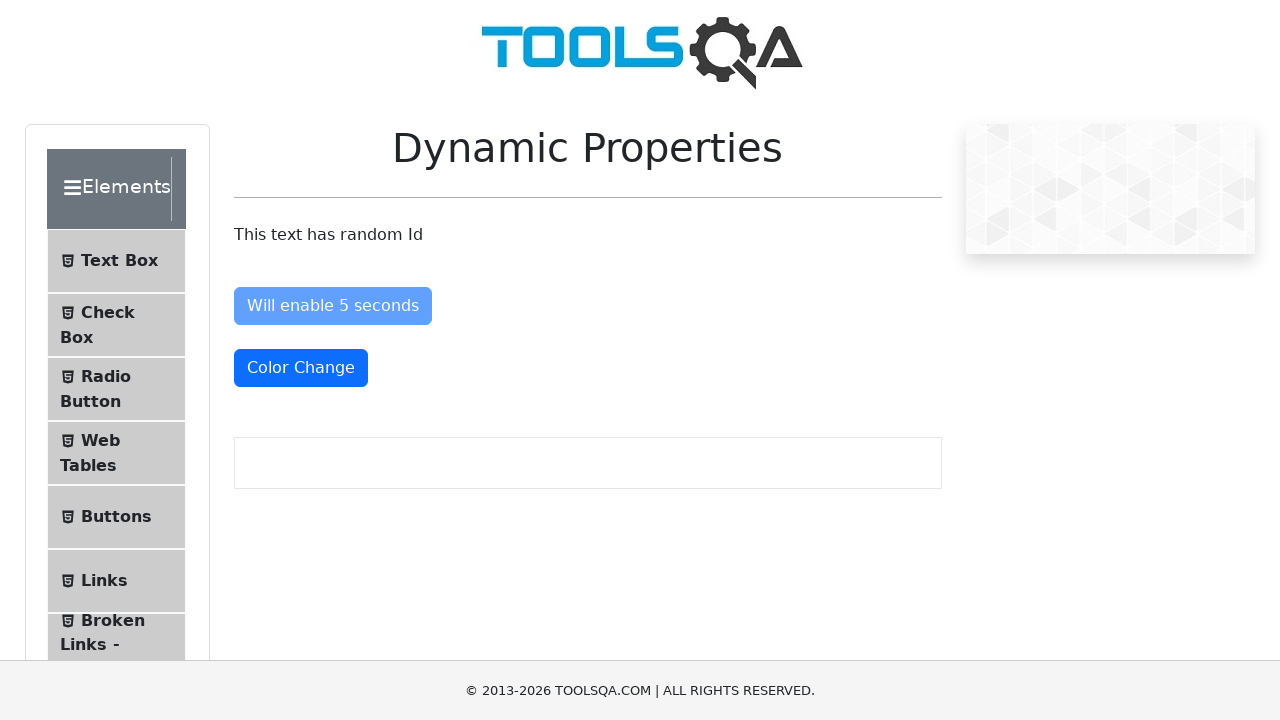

Navigated to https://demoqa.com/dynamic-properties
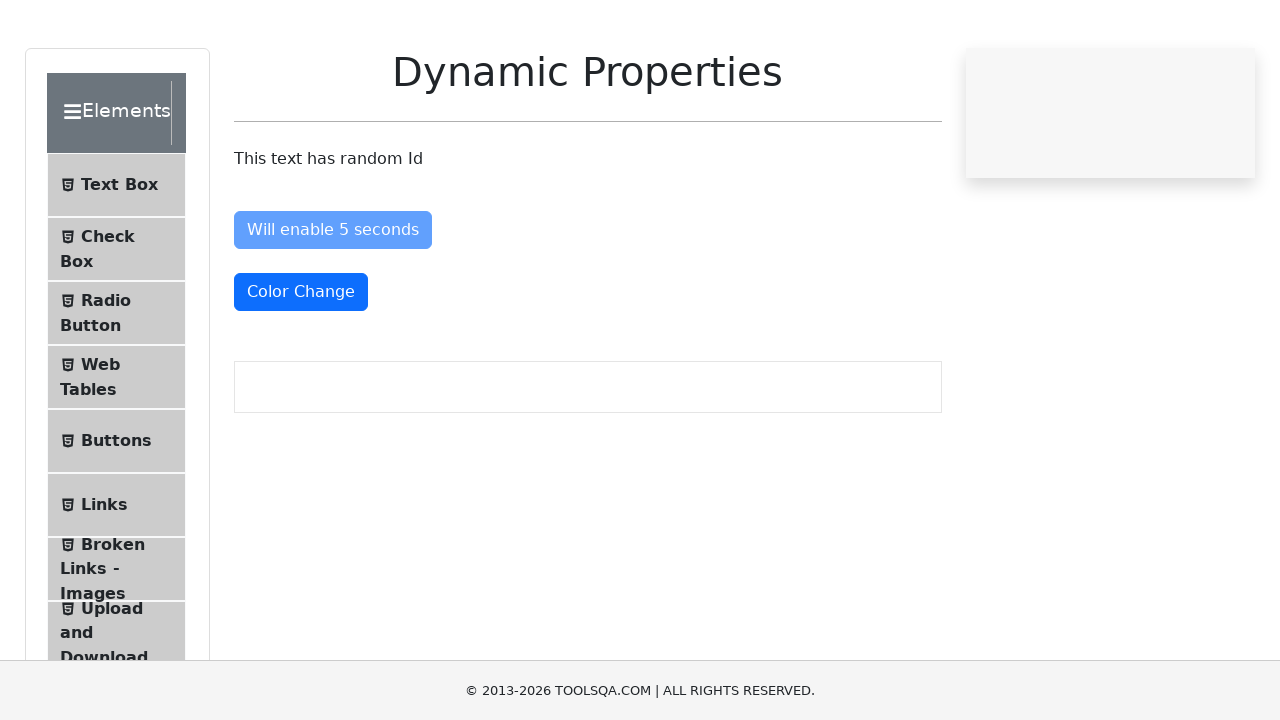

Waited for 'Visible After 5 Seconds' button to appear
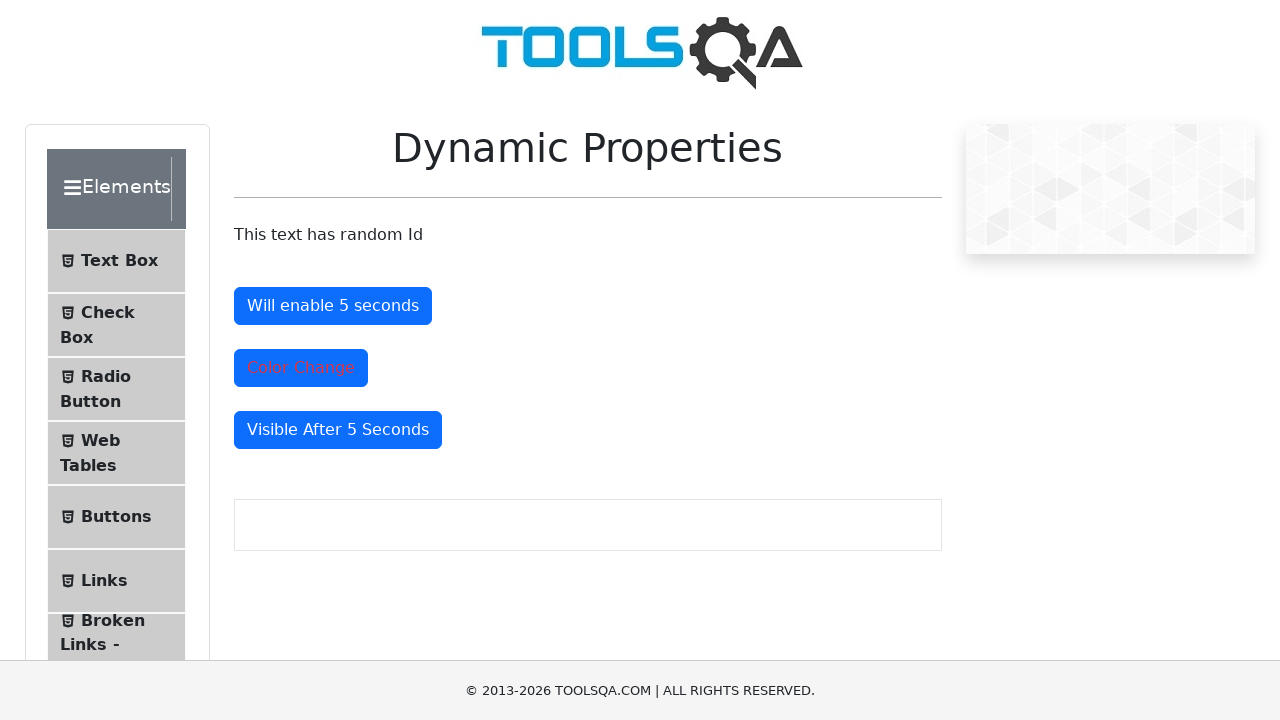

Clicked the 'Visible After 5 Seconds' button at (338, 430) on #visibleAfter
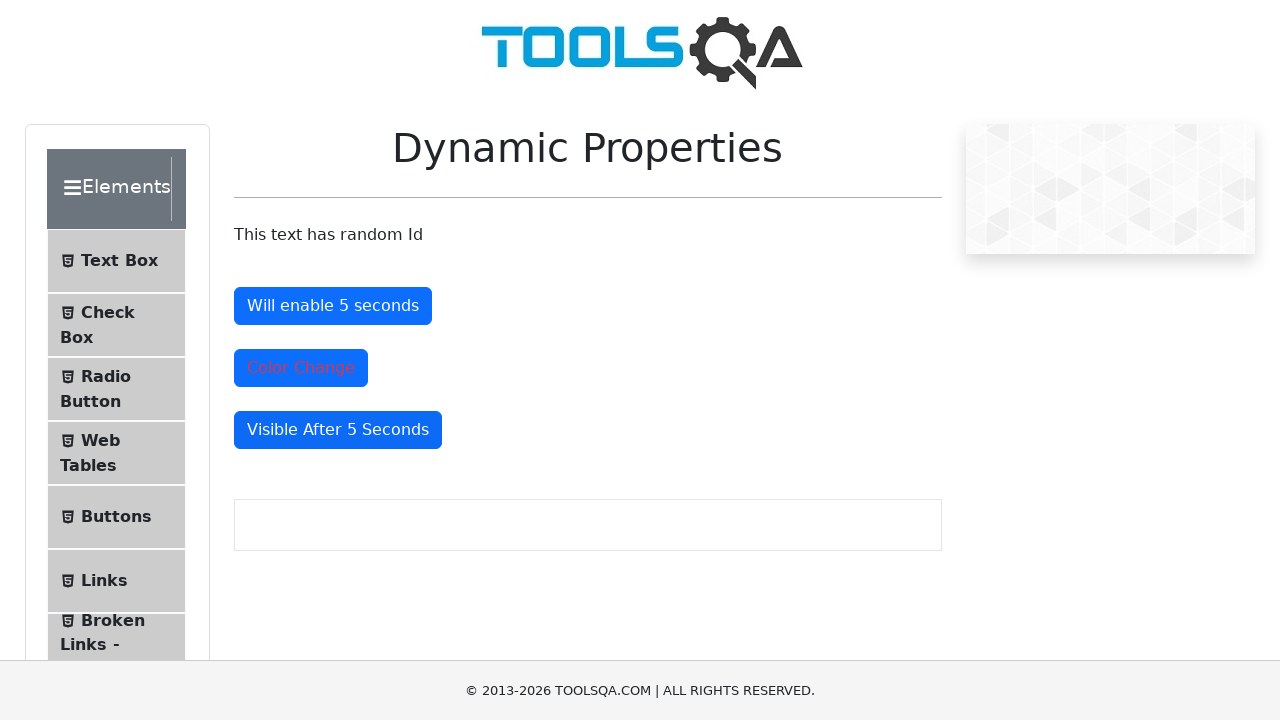

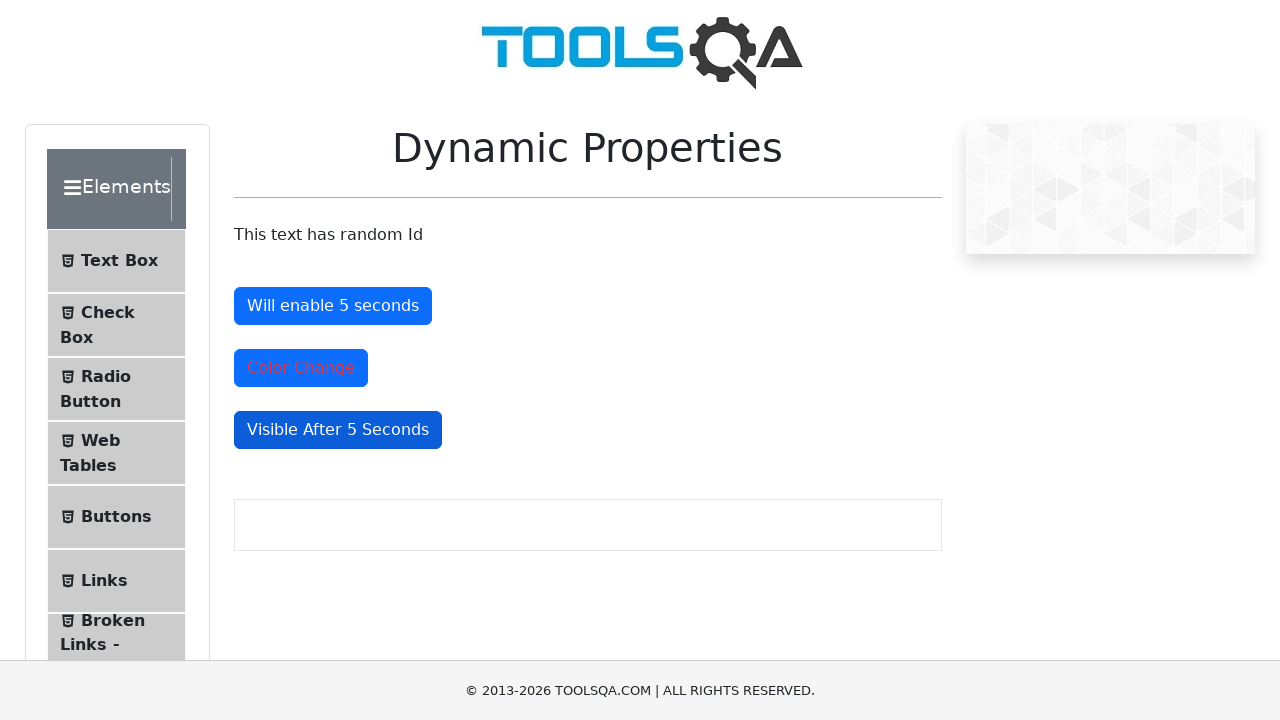